Tests basic browser navigation by loading a page, navigating back and forward, and verifying page properties

Starting URL: https://dsportalapp.herokuapp.com/

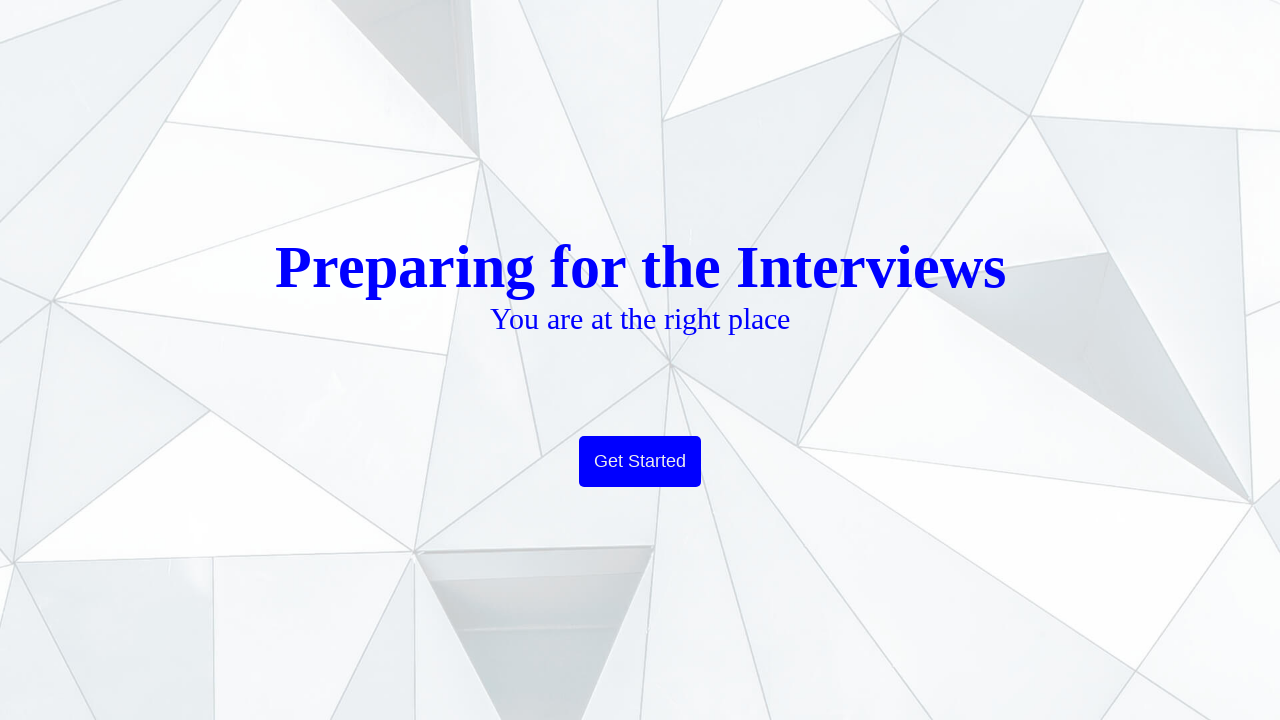

Navigated back in browser history
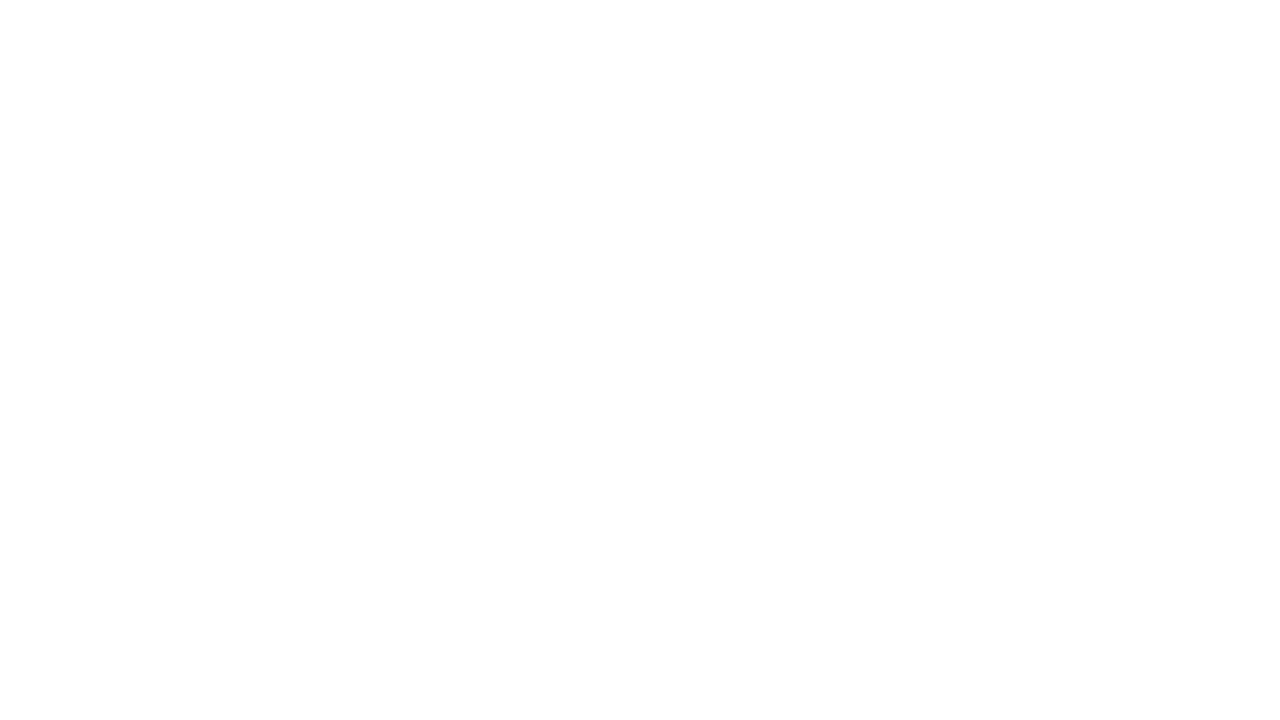

Navigated forward in browser history
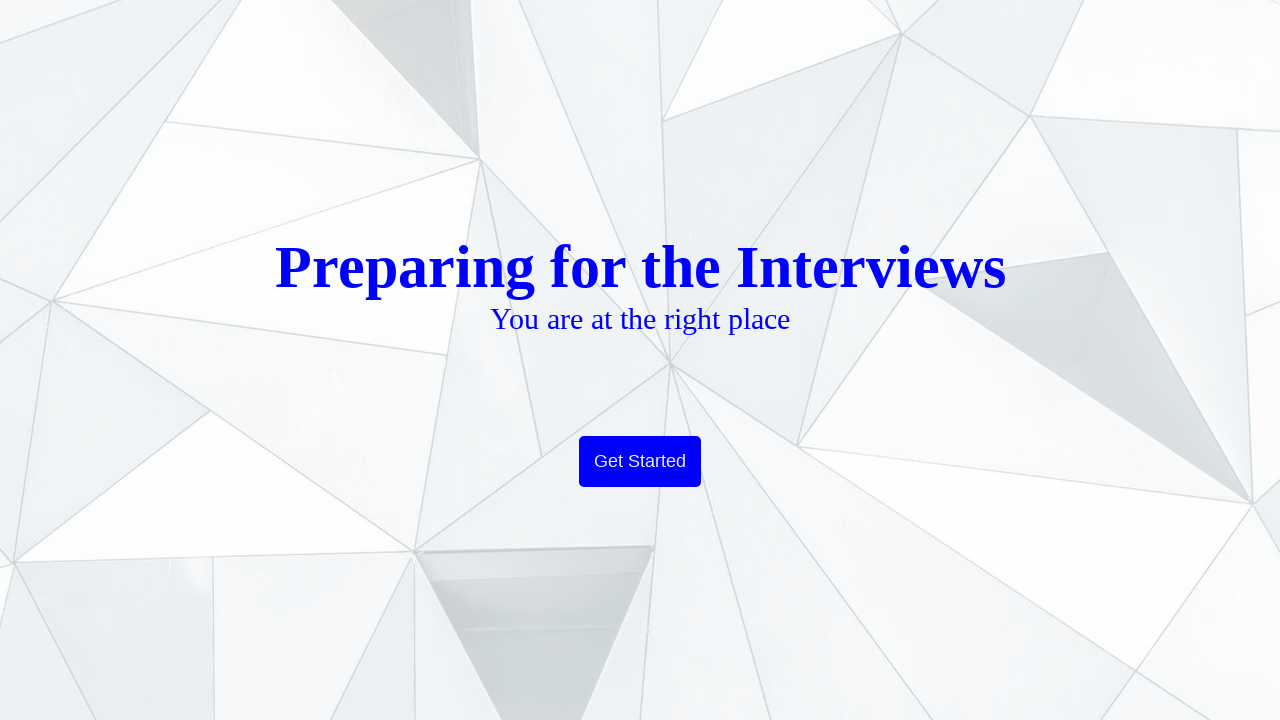

Page fully loaded after navigation
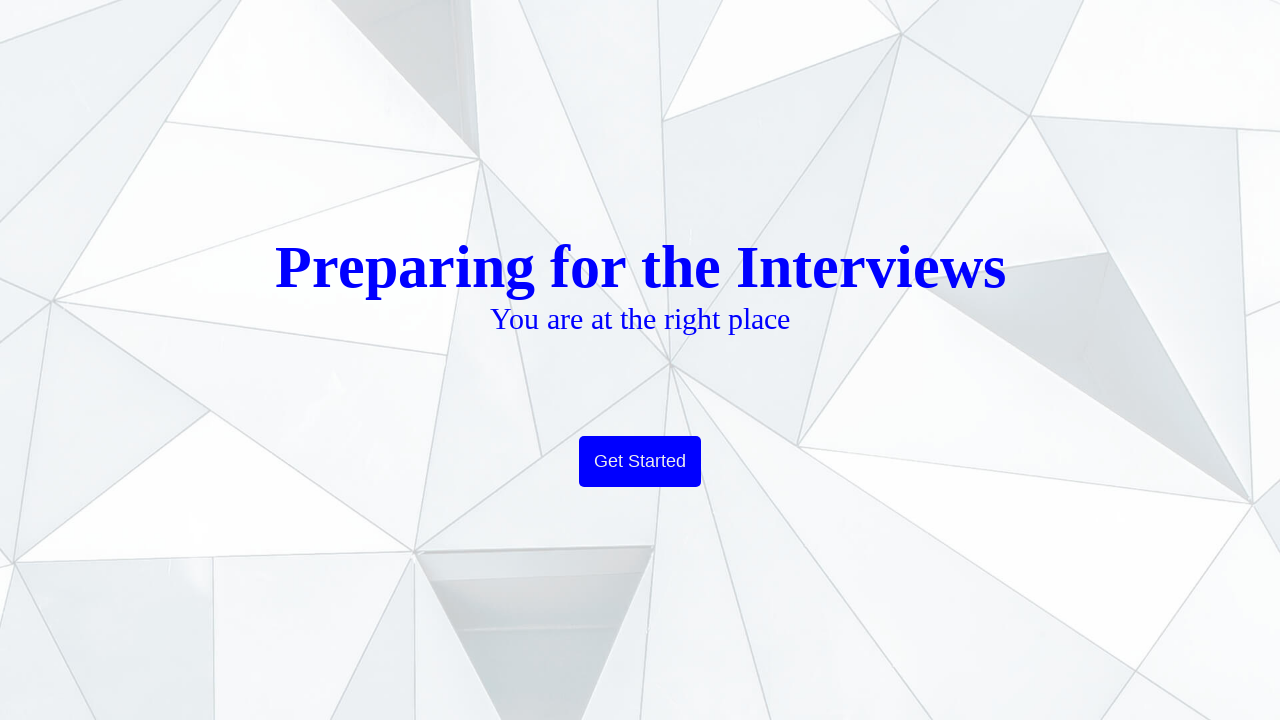

Retrieved page title, URL, and page source content
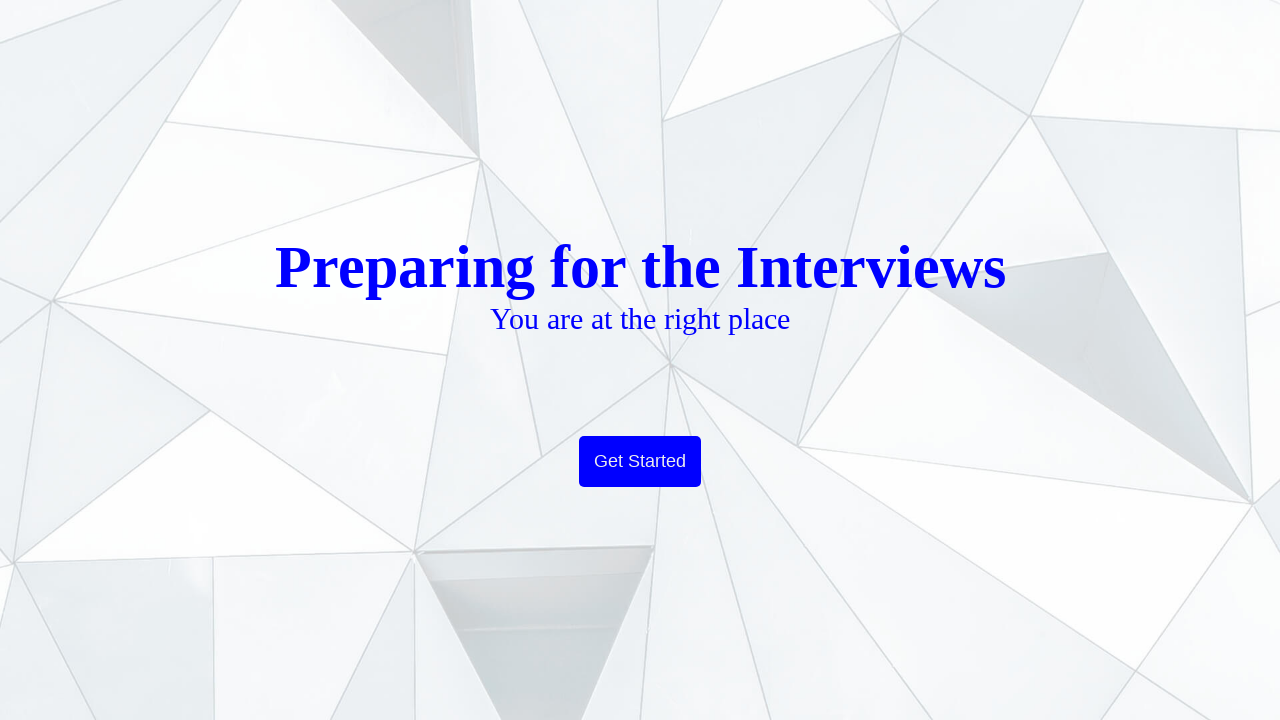

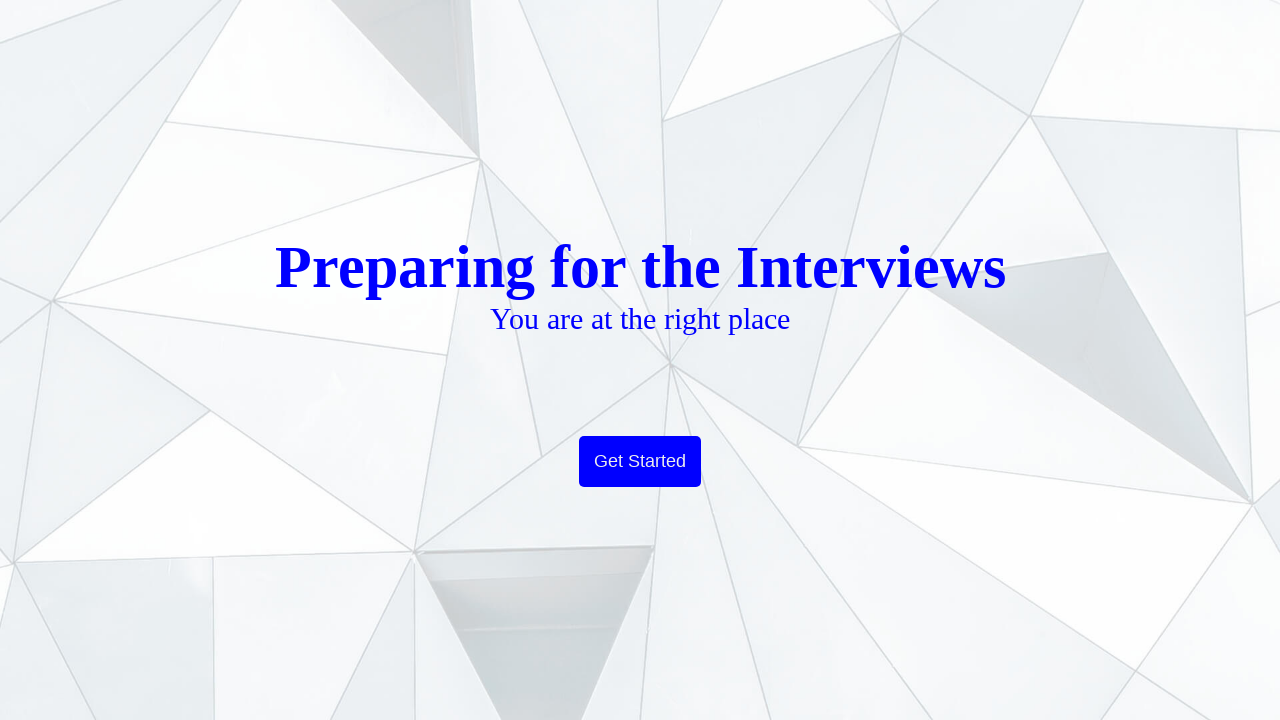